Tests the registration form with invalid credentials by navigating to the registration page, filling in invalid username and password combinations, and verifying the appropriate error message is displayed.

Starting URL: https://anatoly-karpovich.github.io/demo-login-form/

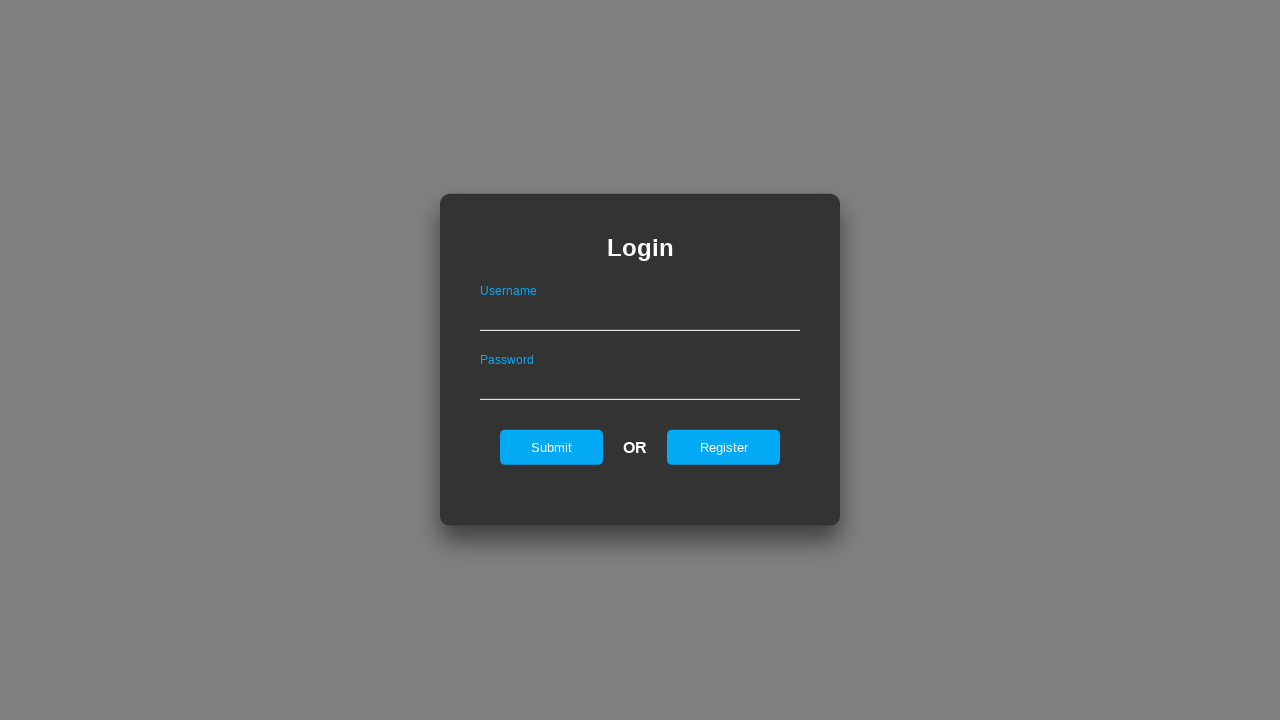

Register button on login form is visible
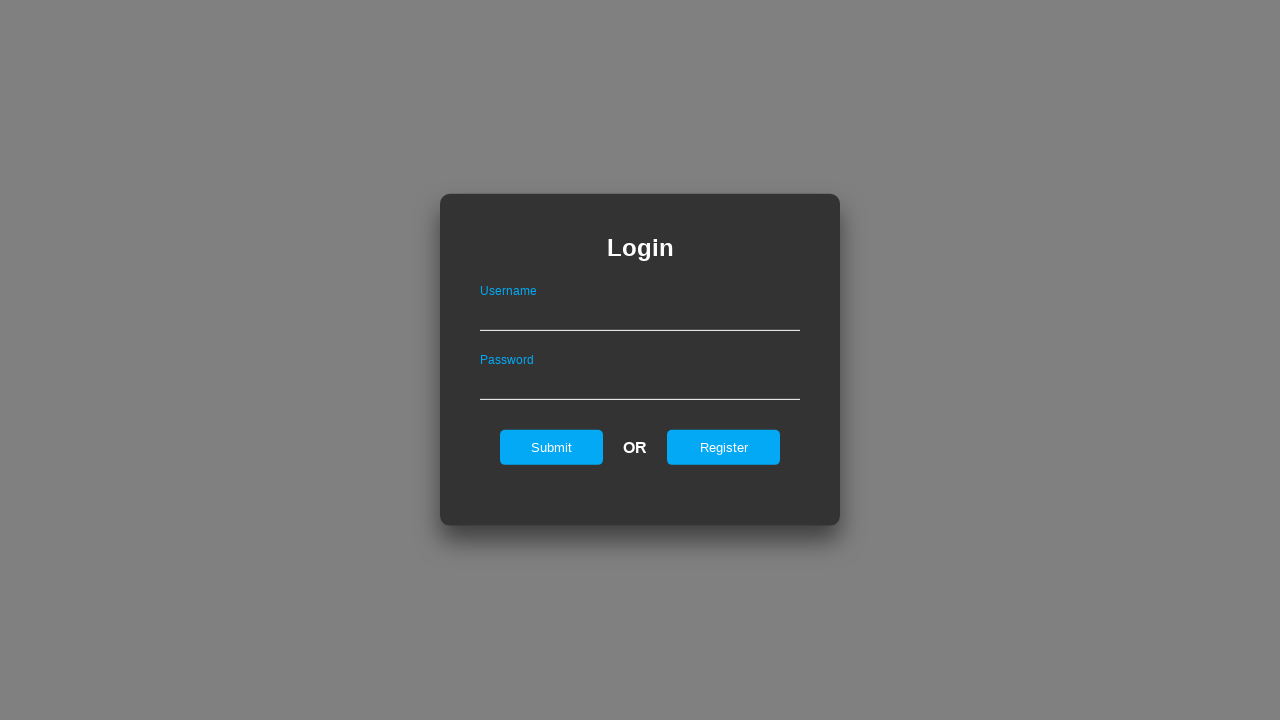

Clicked Register button on login form at (724, 447) on .loginForm input[value="Register"]
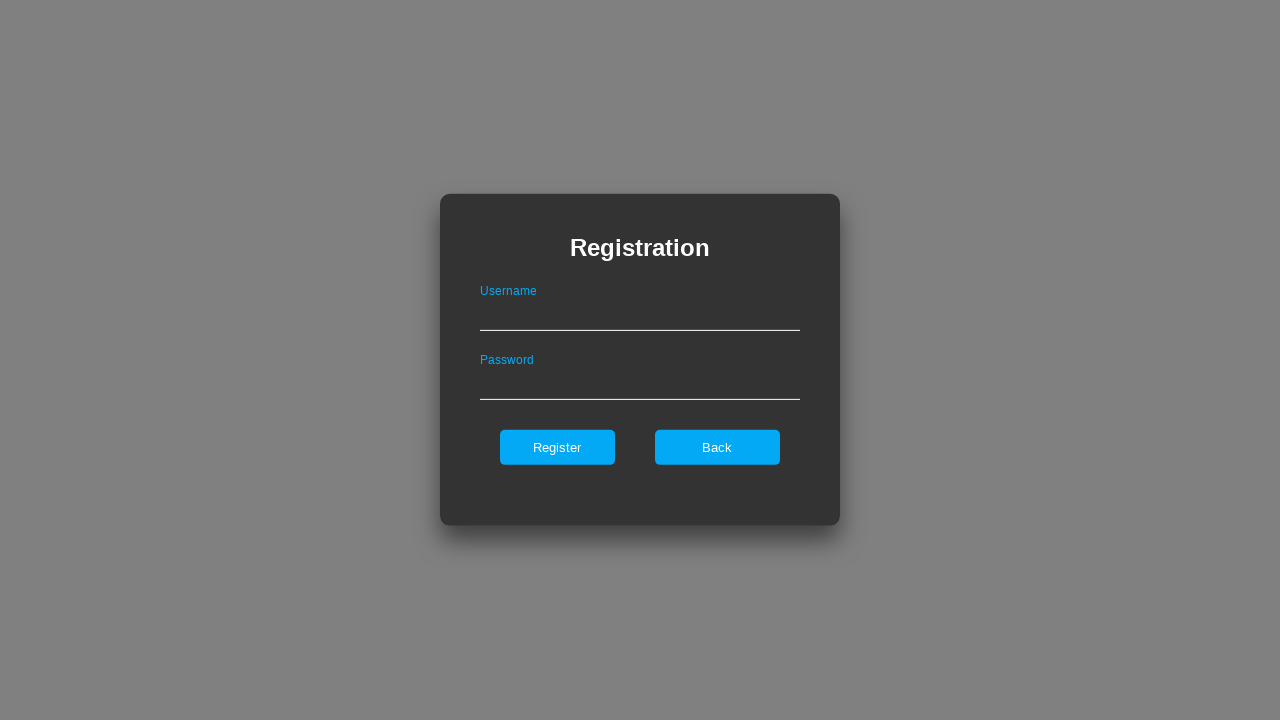

Registration form is now visible
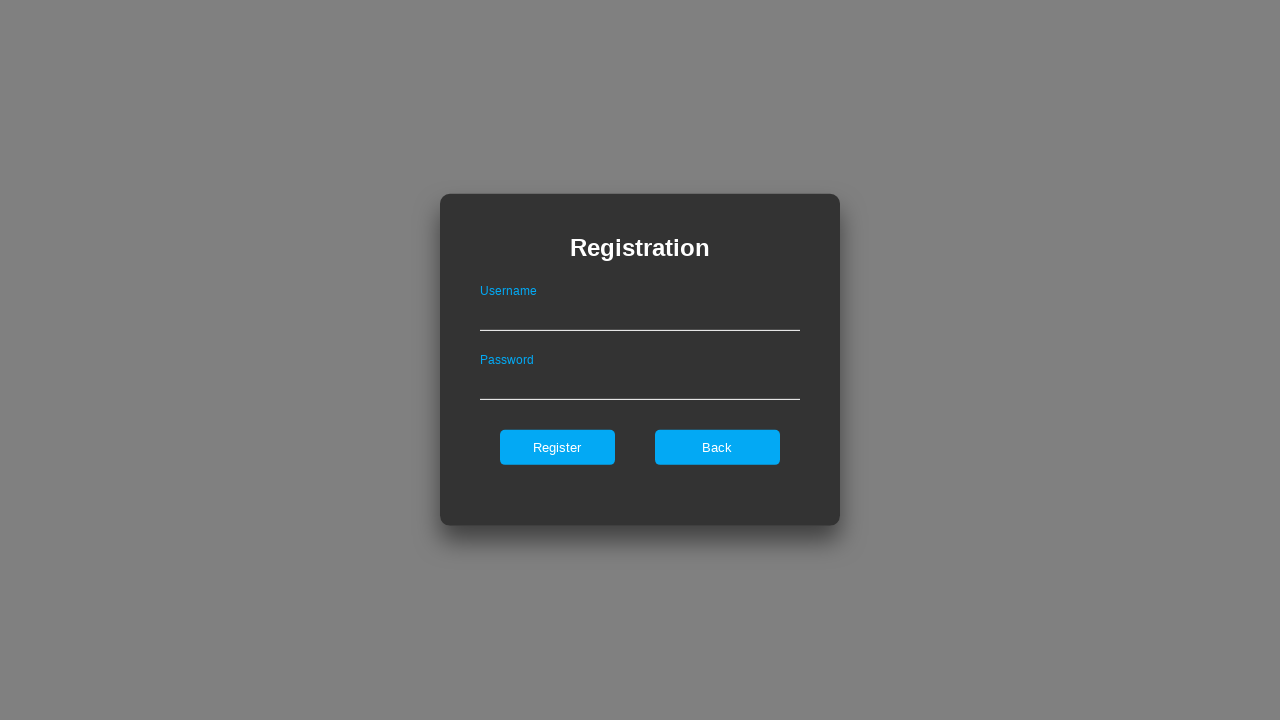

Filled username field with invalid username: 'ab' (too short) on .registerForm >> input[type='text']
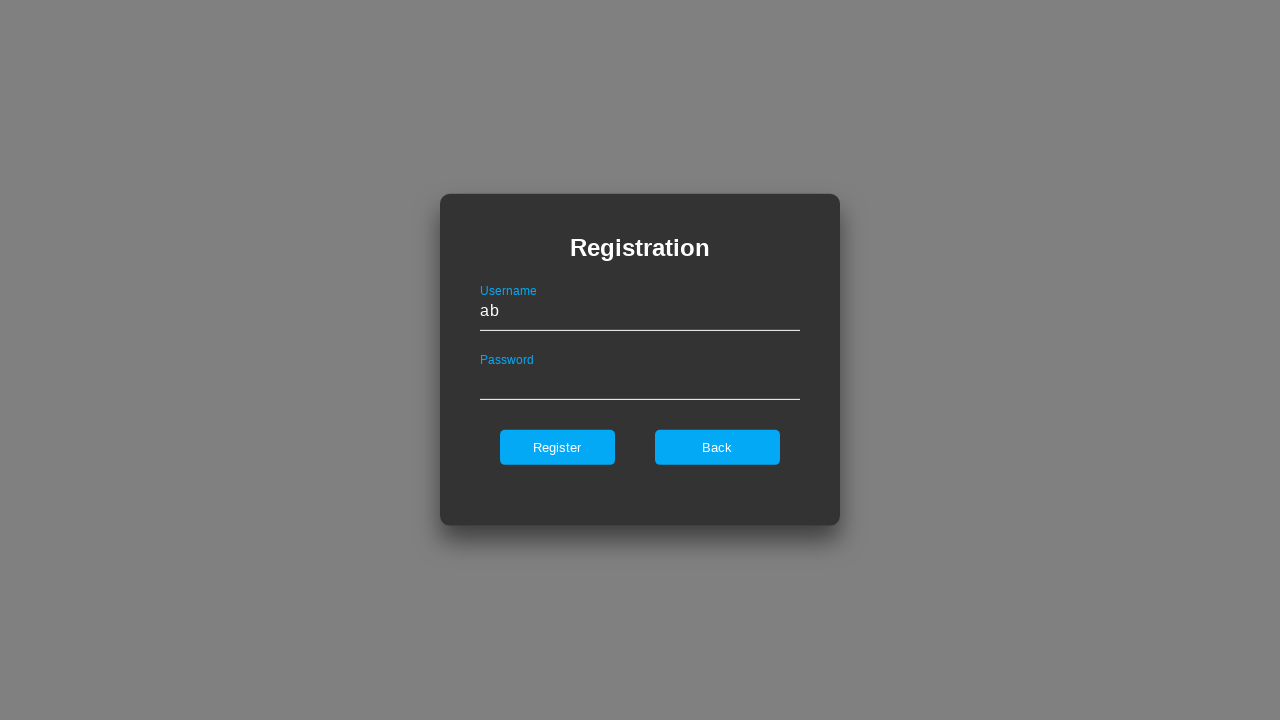

Filled password field with: 'ValidPass1' on .registerForm >> input[type='password']
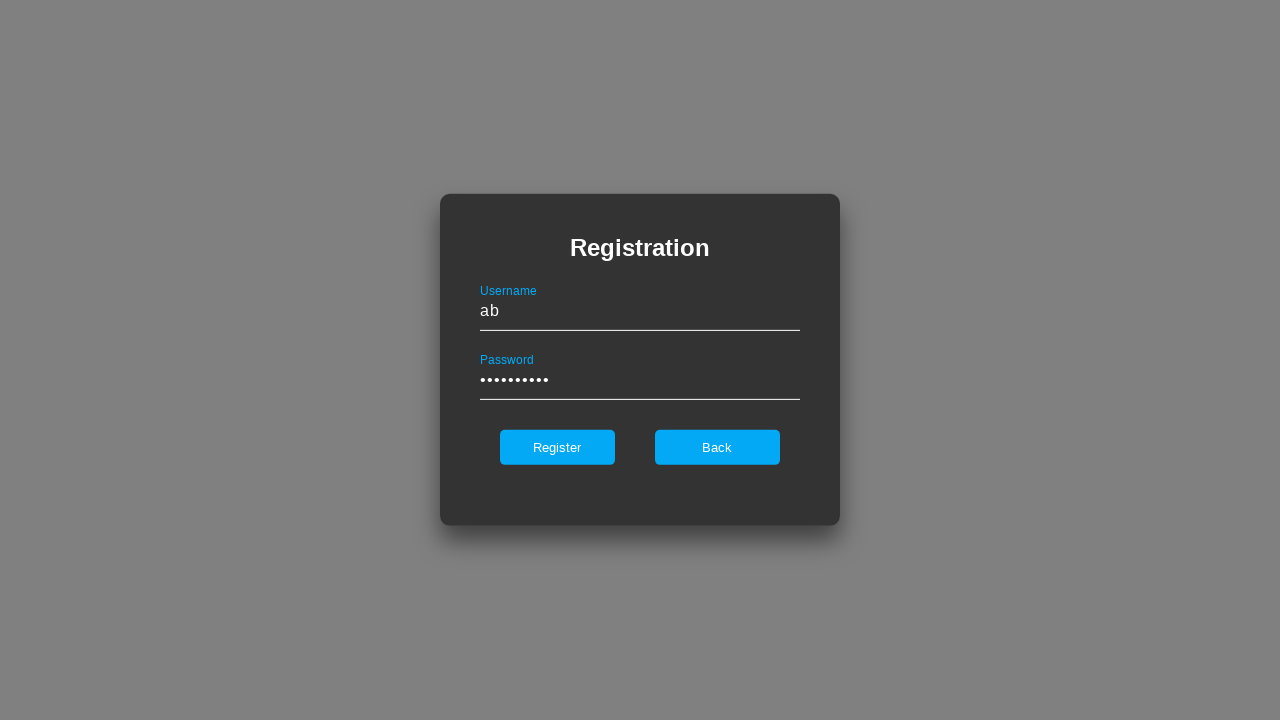

Clicked Register submit button at (557, 447) on .registerForm >> input[type='submit']
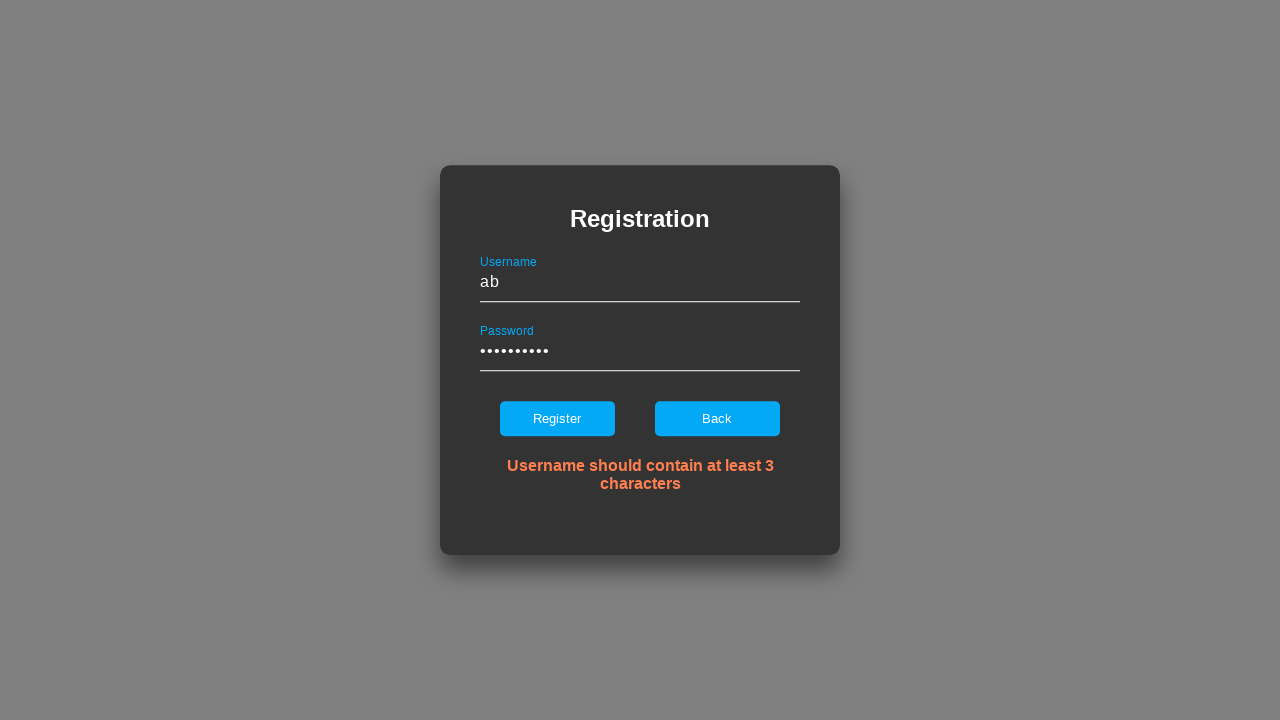

Error message is displayed: 'Please, provide valid data'
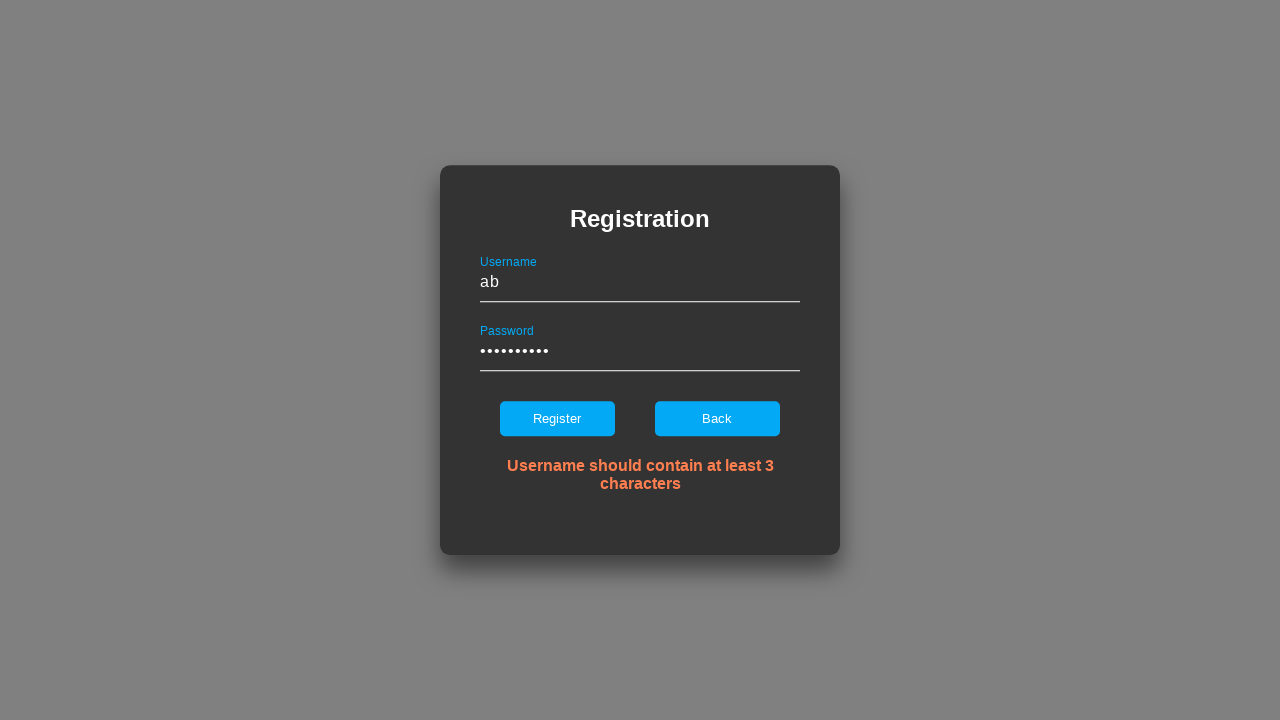

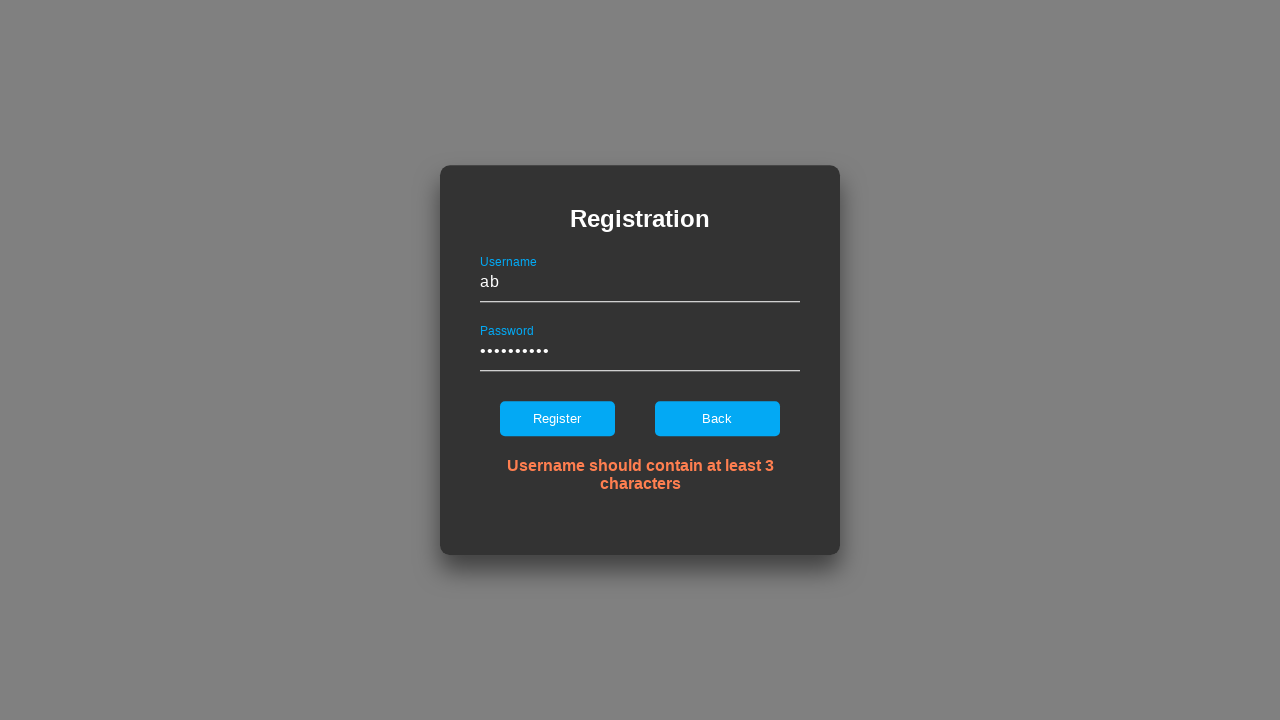